Tests drag and drop functionality using JavaScript execution to simulate HTML5 drag events

Starting URL: https://demoqa.com/droppable/

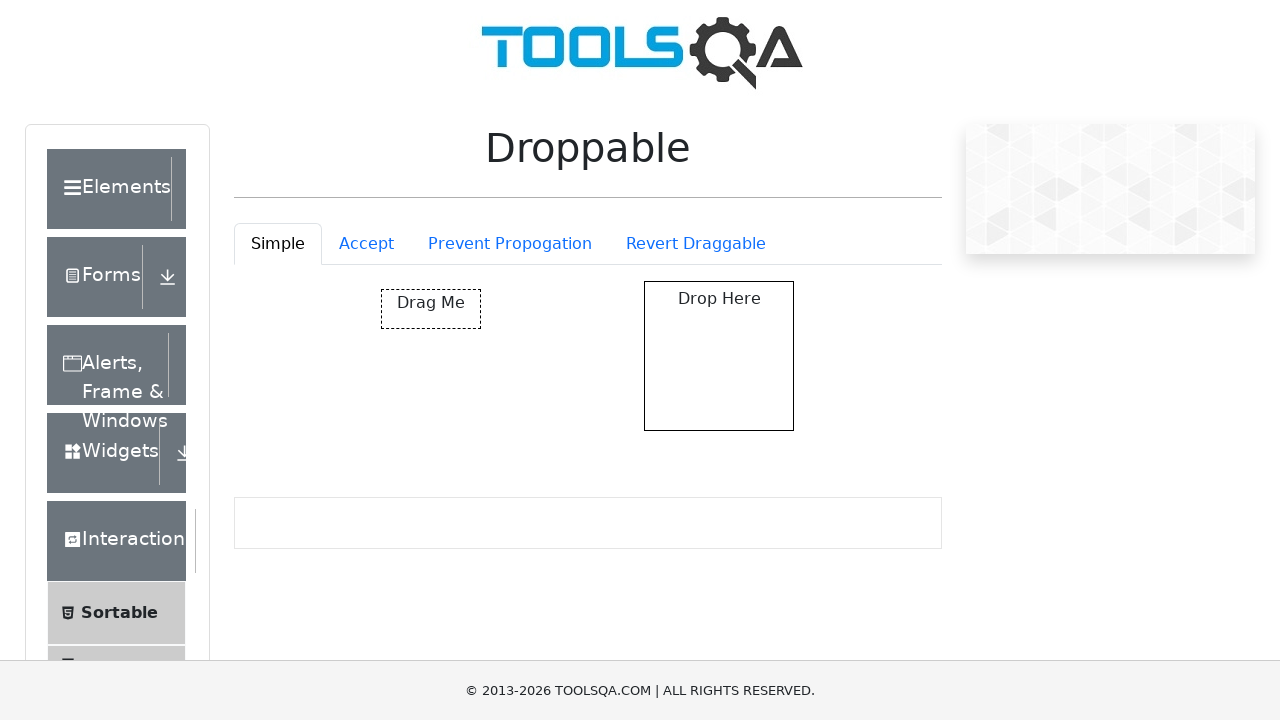

Located draggable source element
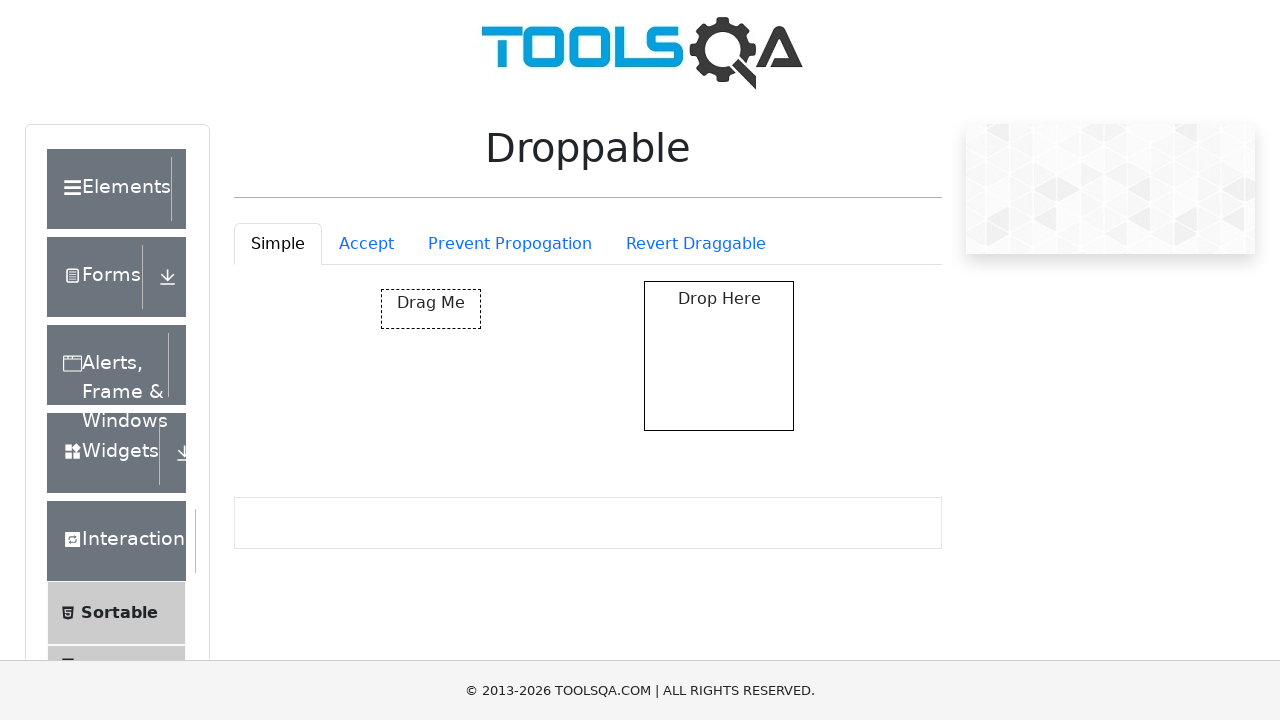

Located droppable target element
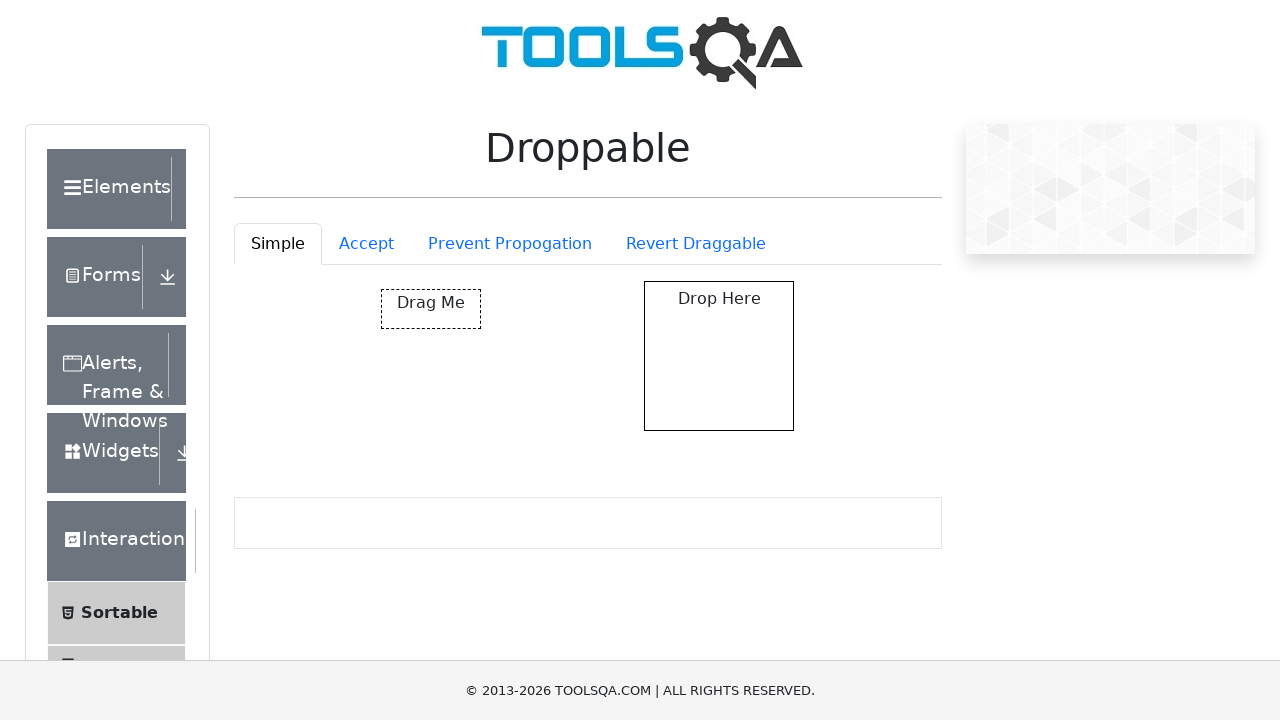

Dragged source element to target element using native drag and drop at (719, 356)
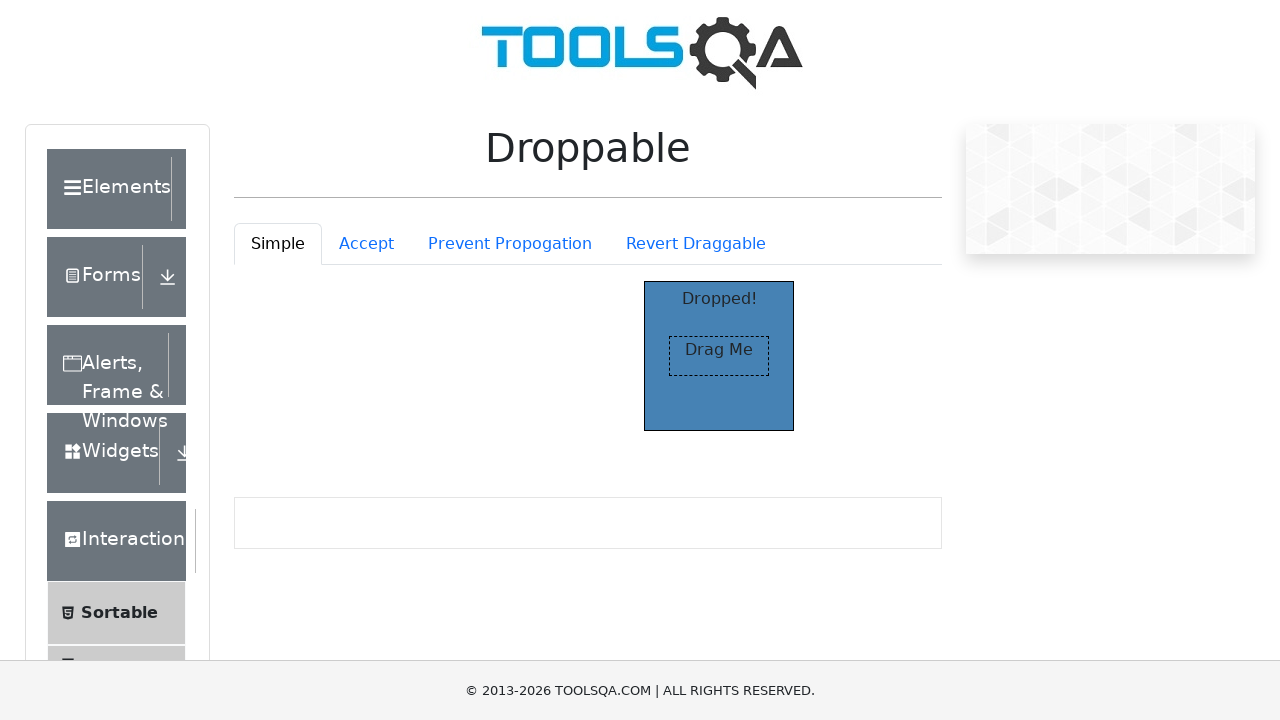

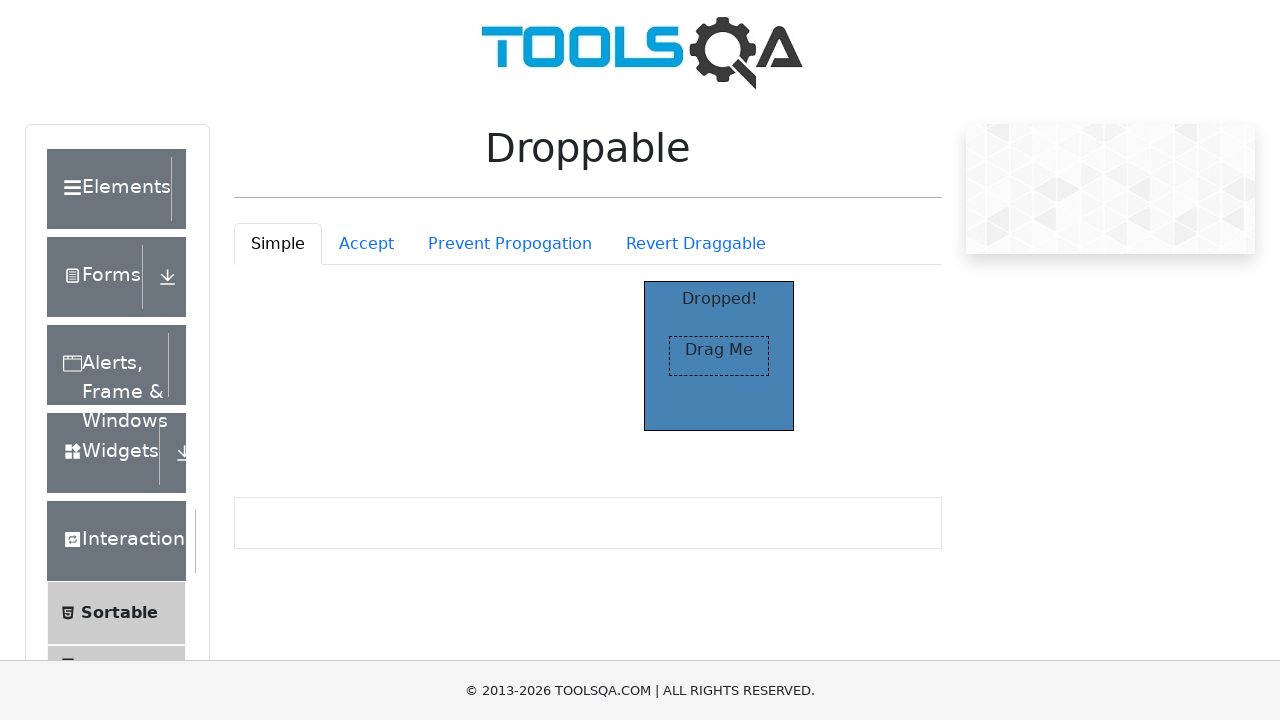